Tests form filling on a Selenium practice page by entering first and last names, selecting checkboxes using various XPath strategies

Starting URL: https://seleniumautomationpractice.blogspot.com/2017/10/functionisogramigoogleanalyticsobjectri.html

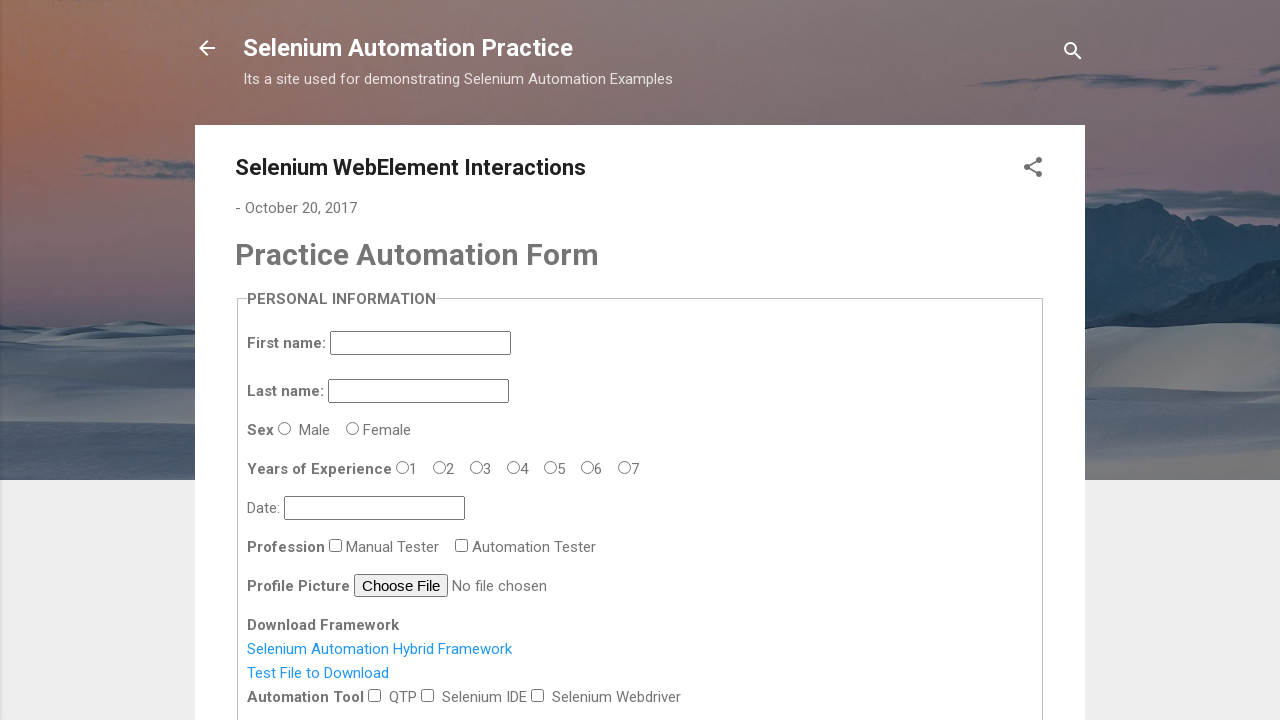

Navigated to Selenium practice page
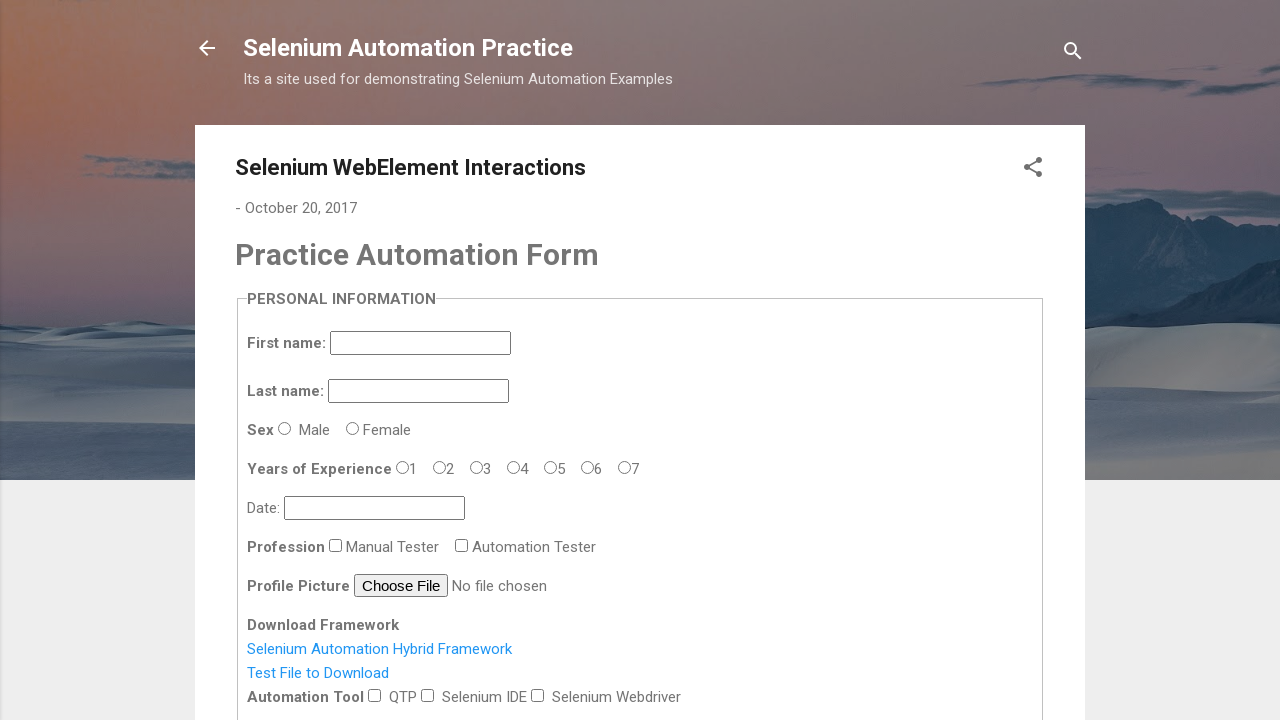

Filled last name field with 'Sugandhi' on input[name='lastname']
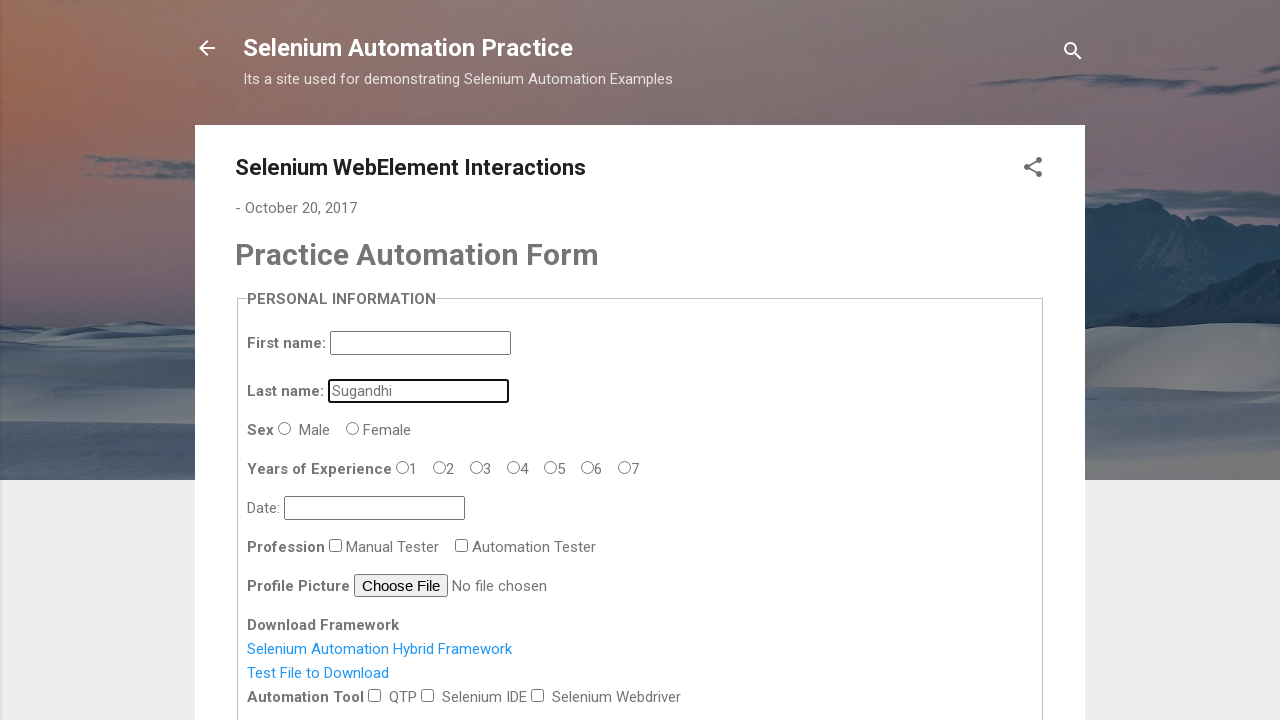

Filled first name field with 'Abhresh' using XPath preceding sibling on xpath=//*[@name='lastname']//preceding::input[1]
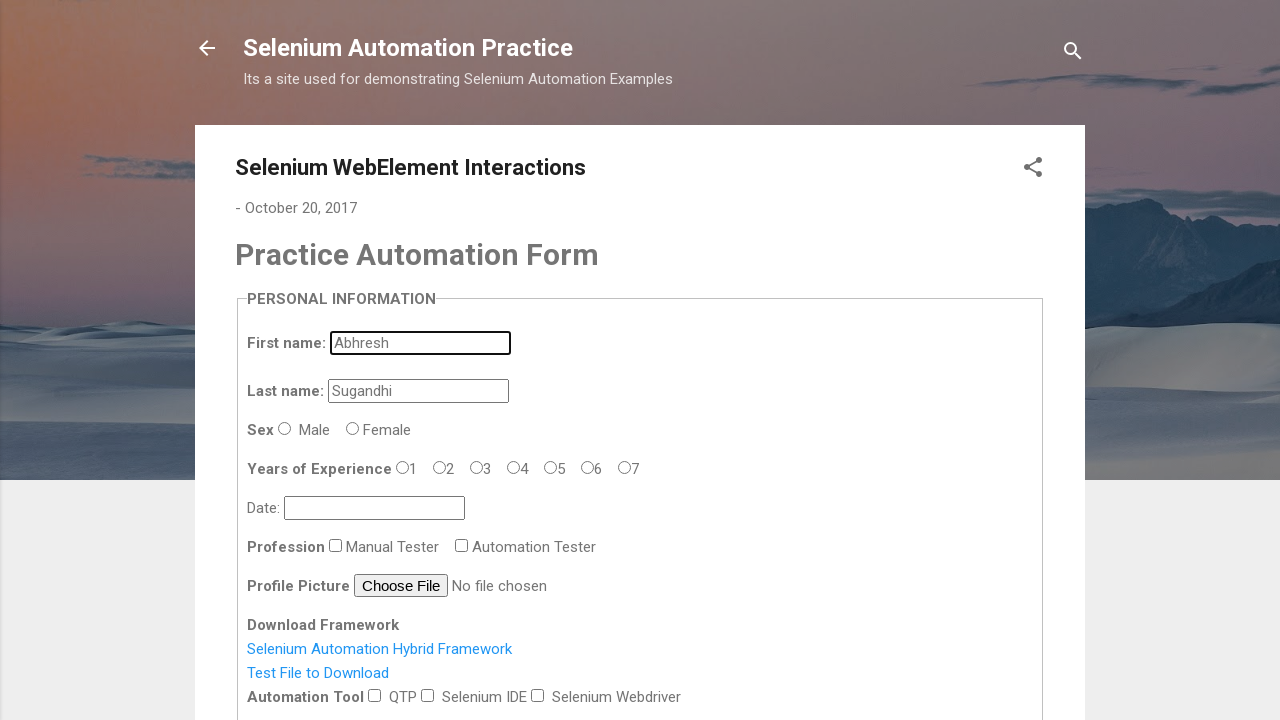

Clicked checkbox using XPath (9th following input after lastname) at (625, 467) on xpath=//*[@name='lastname']//following::input[9]
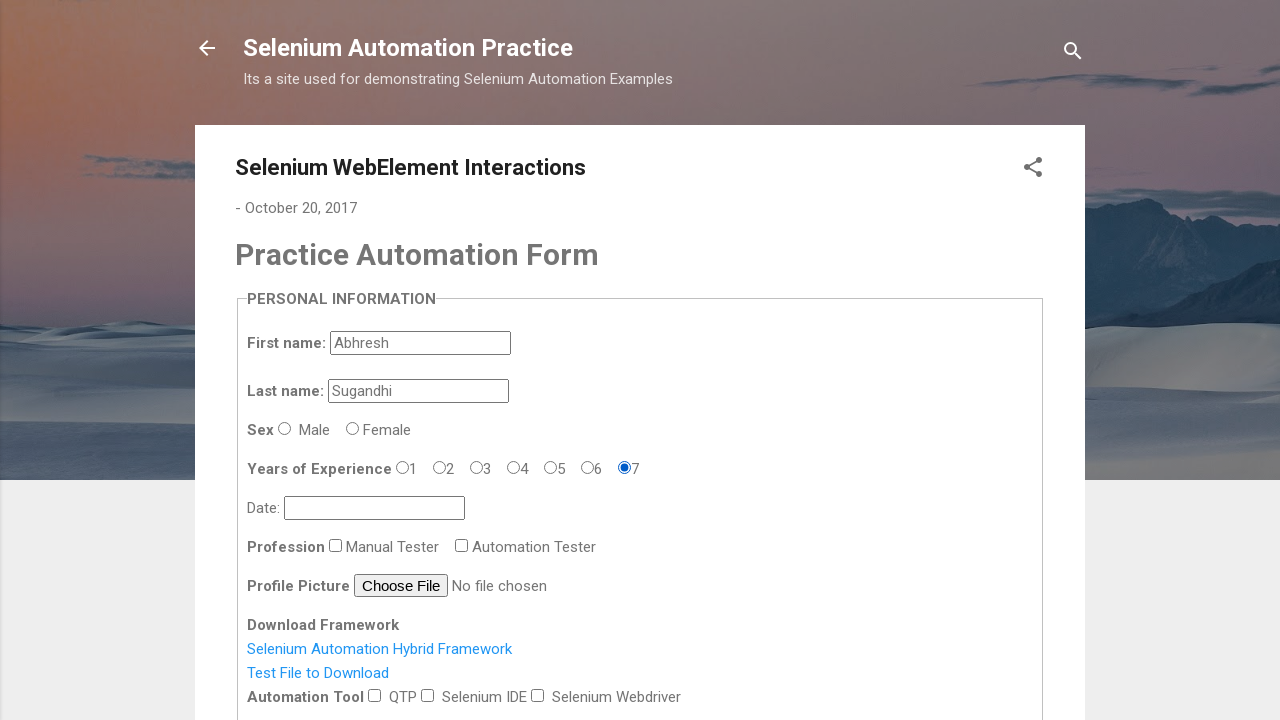

Clicked checkbox using XPath (5th following input after profession) at (538, 695) on xpath=//*[contains(@name,'profession')]//following::input[5]
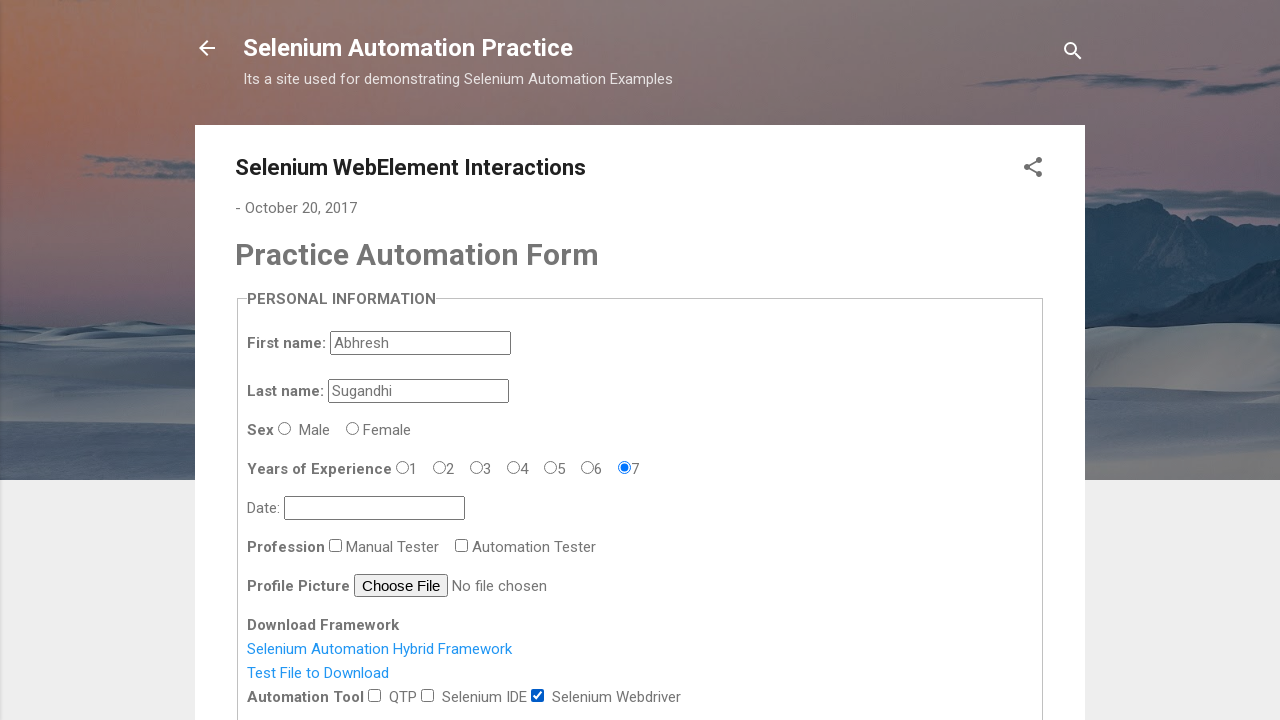

Clicked element with text starting with 'Test' at (318, 673) on xpath=//*[starts-with(text(),'Test')]
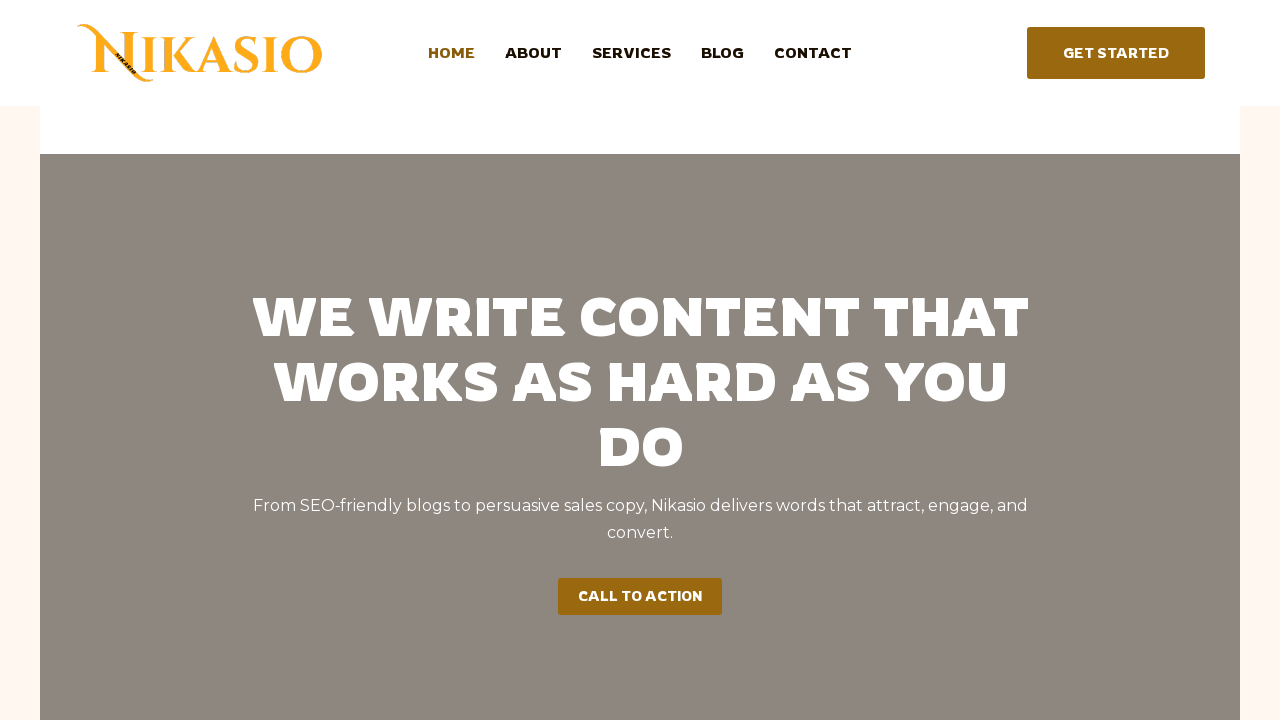

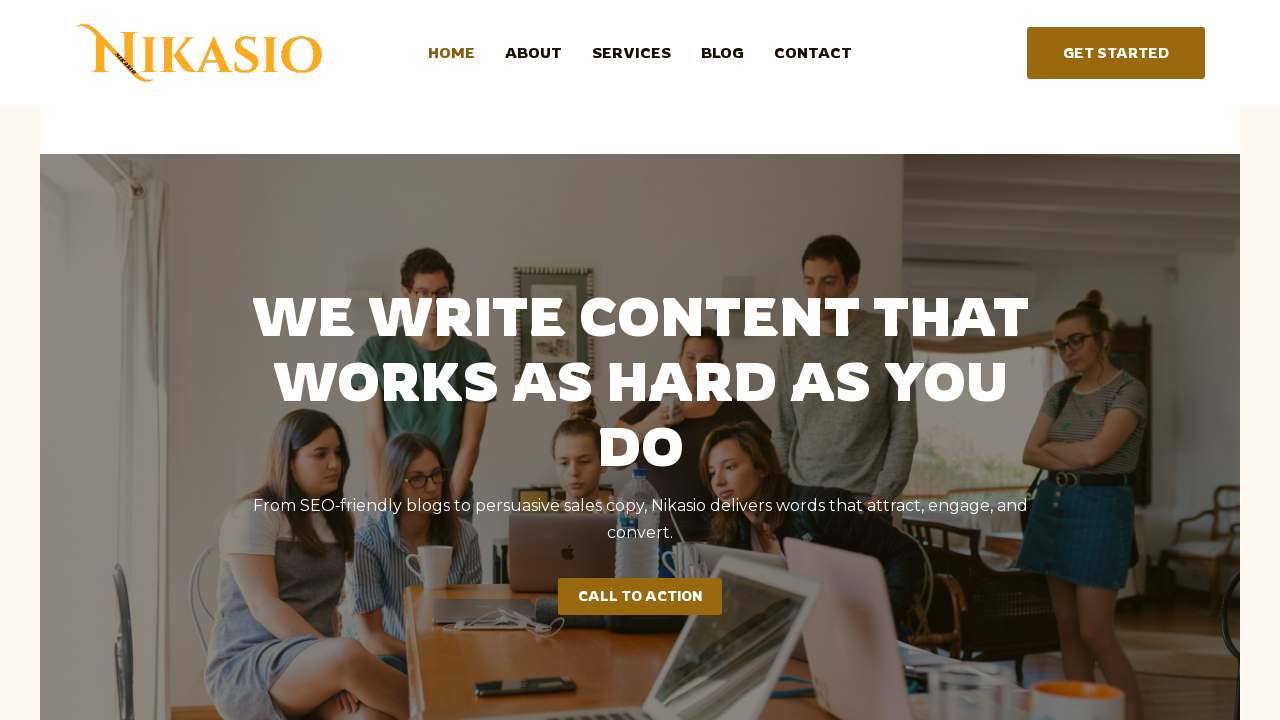